Tests alert handling functionality by clicking a button that triggers a prompt alert and then dismissing it

Starting URL: http://omayo.blogspot.com/

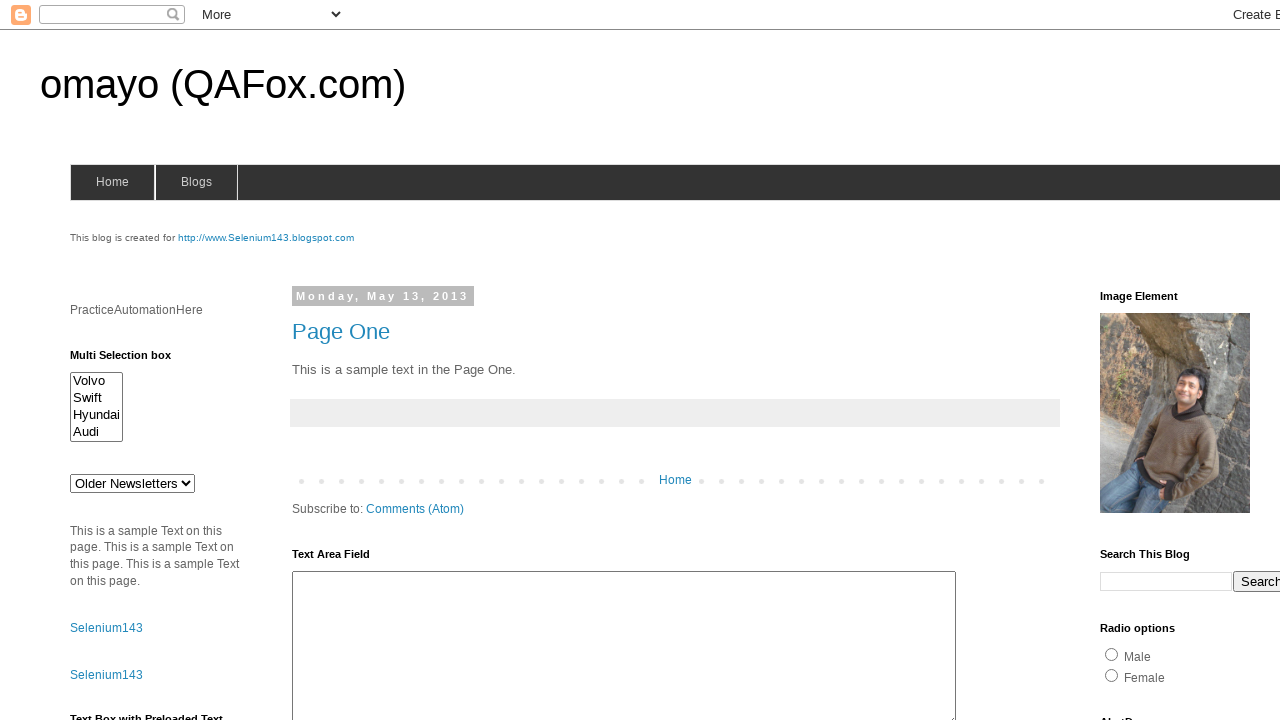

Clicked prompt alert button at (1140, 361) on input#prompt
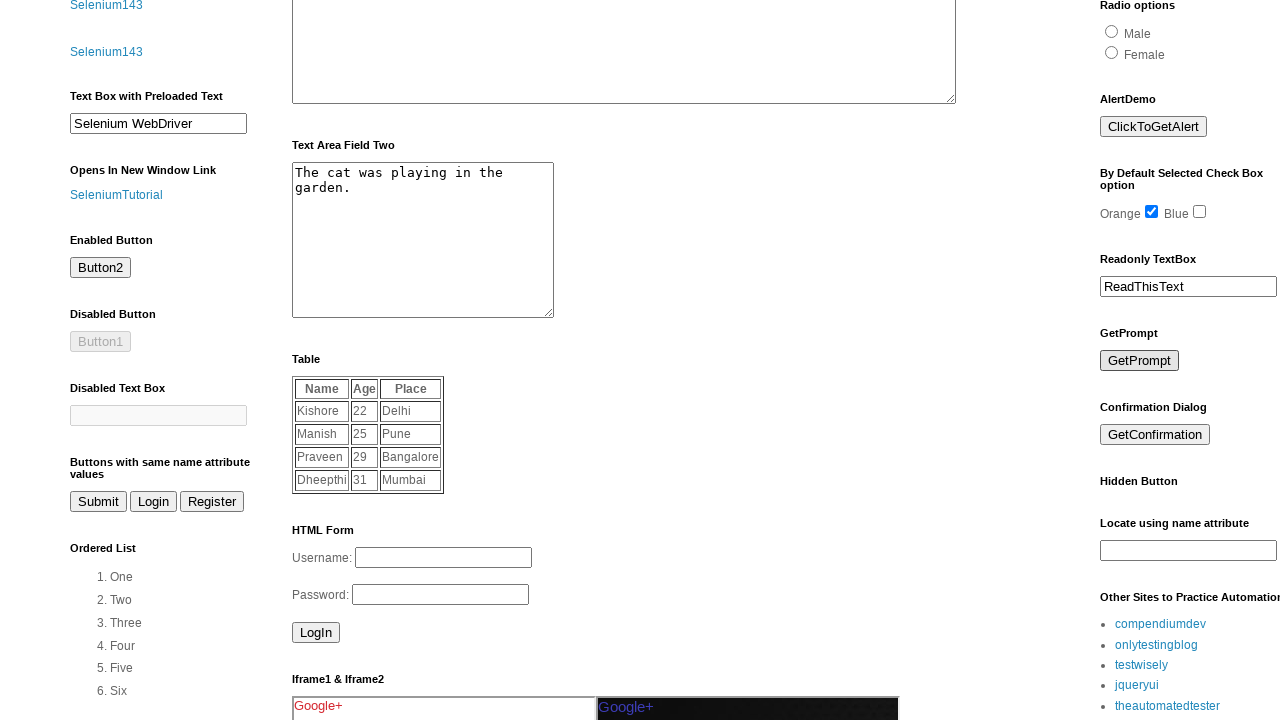

Set up dialog handler to dismiss alerts
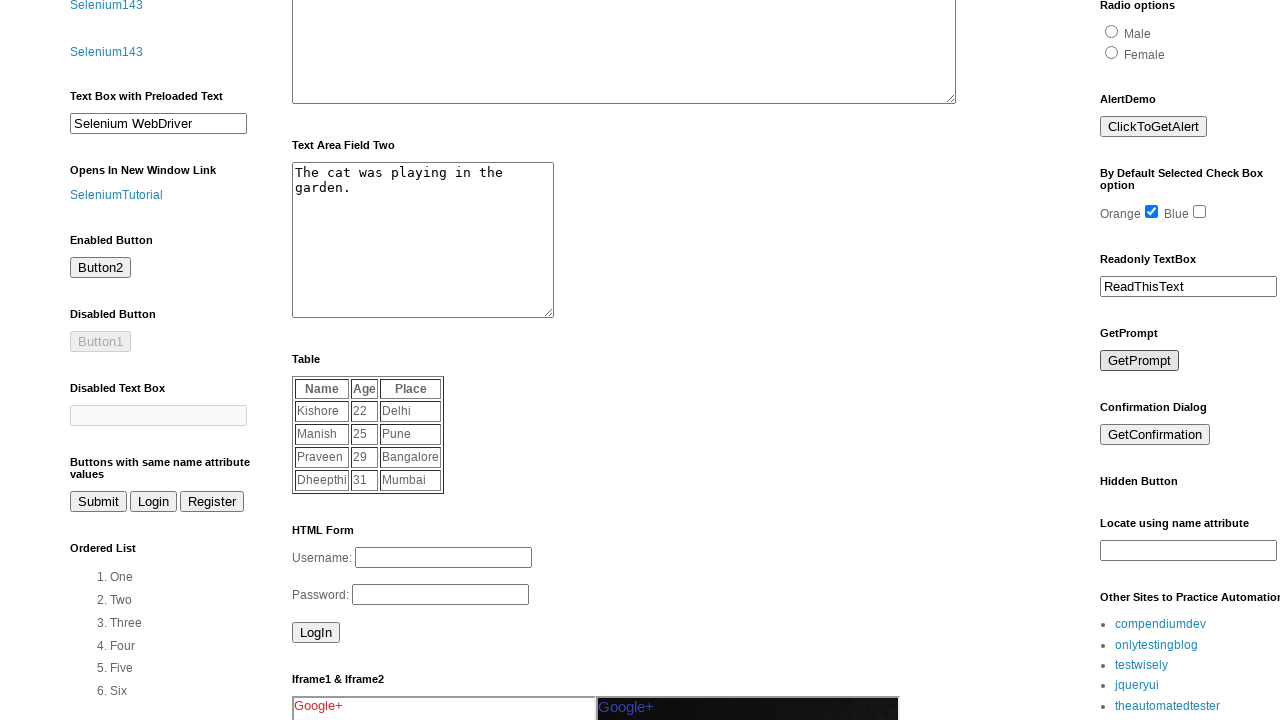

Re-clicked prompt alert button to trigger alert at (1140, 361) on input#prompt
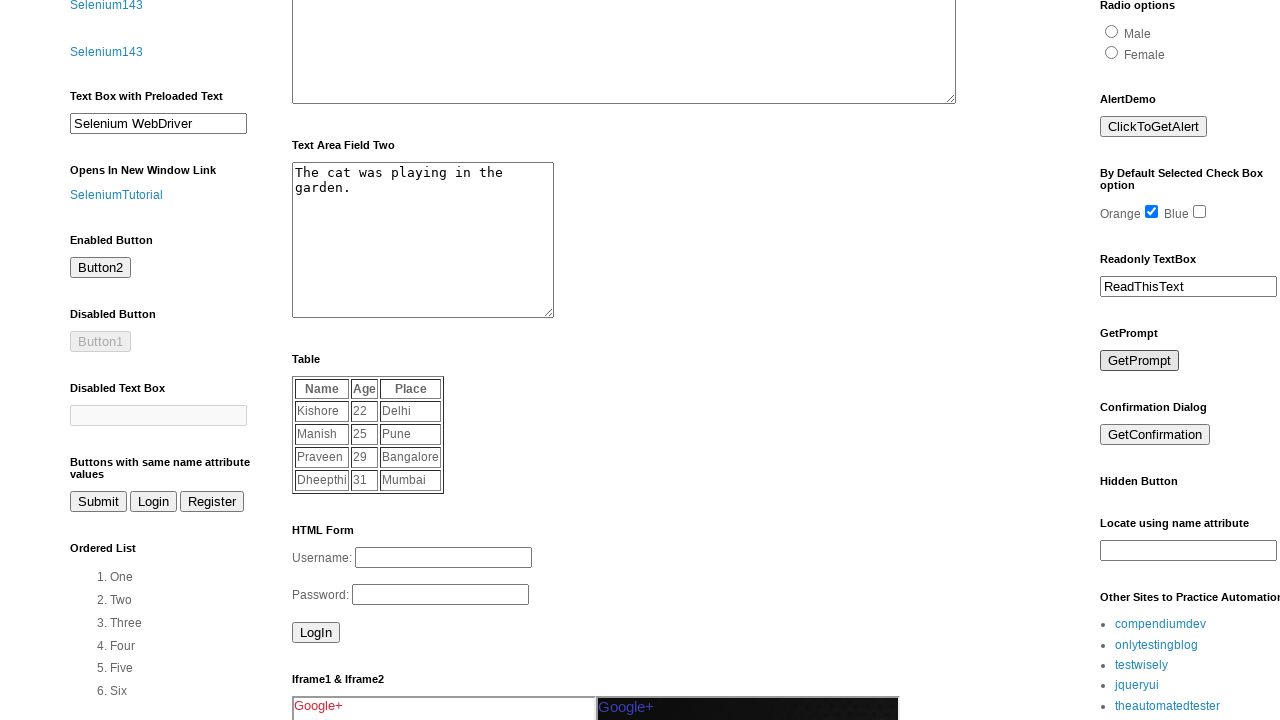

Waited for alert to be dismissed
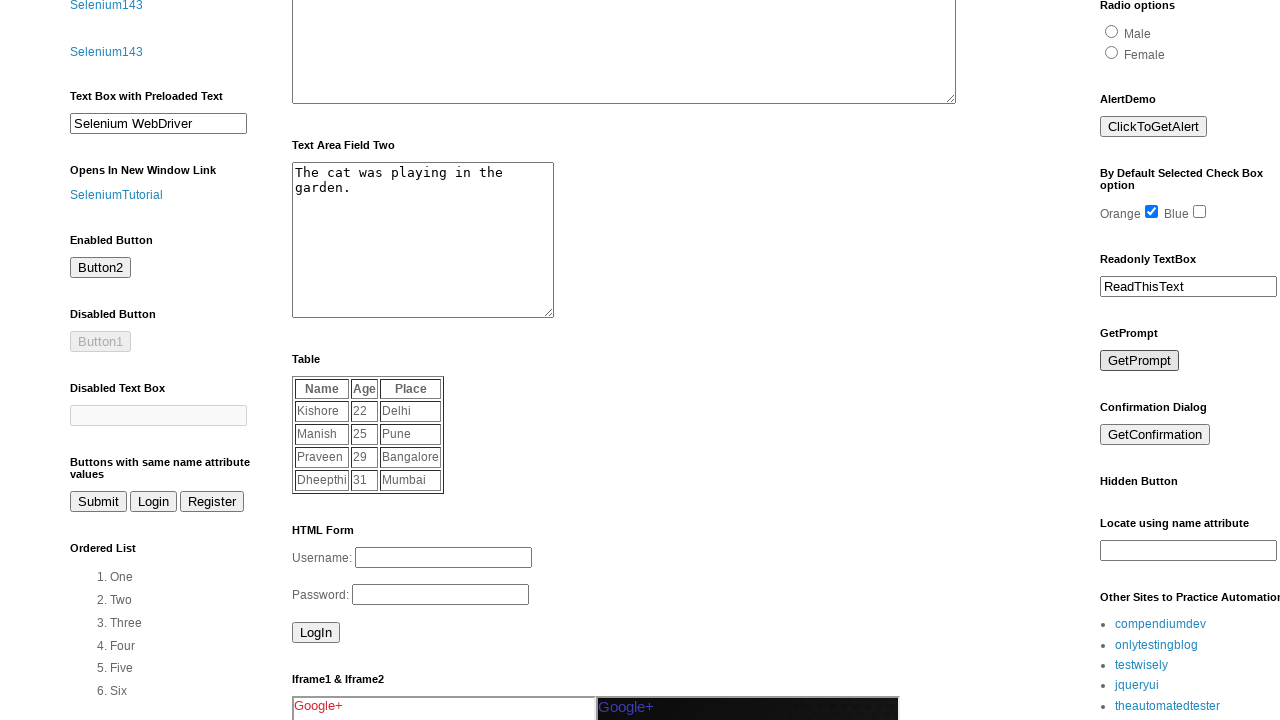

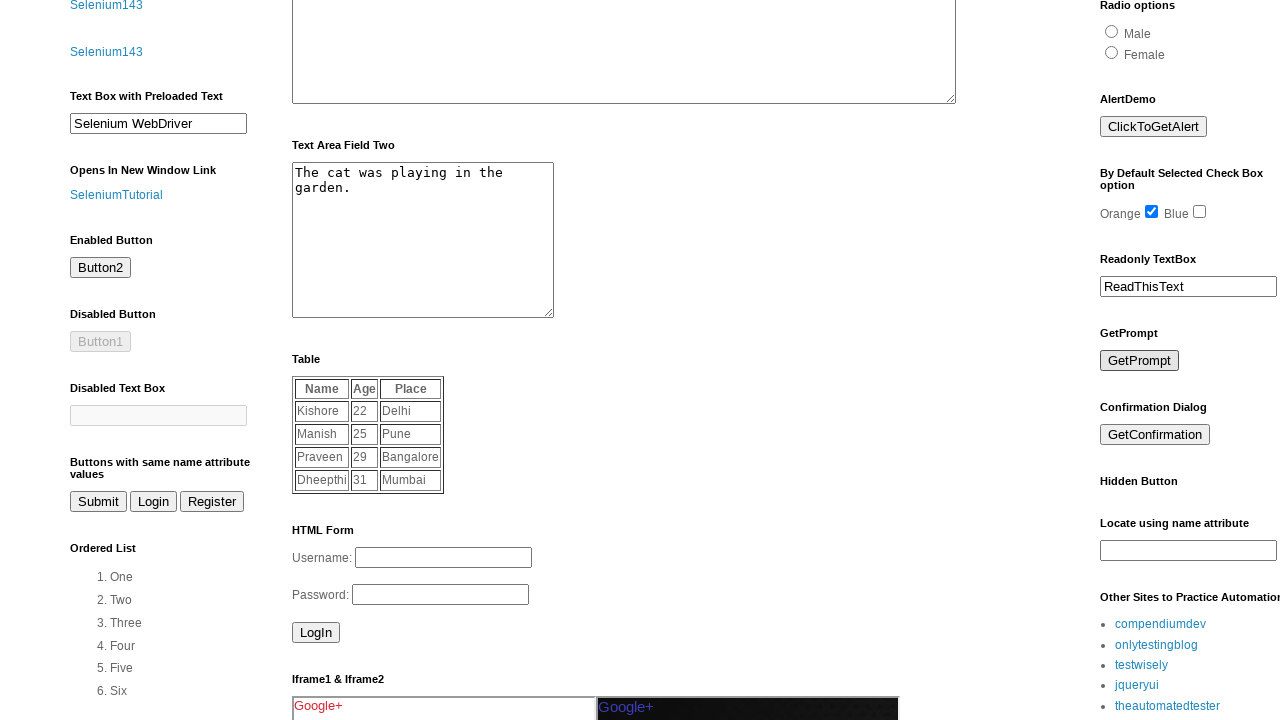